Tests double-click functionality by scrolling to a button, double-clicking it, and verifying the resulting text message.

Starting URL: https://automationfc.github.io/basic-form/index.html

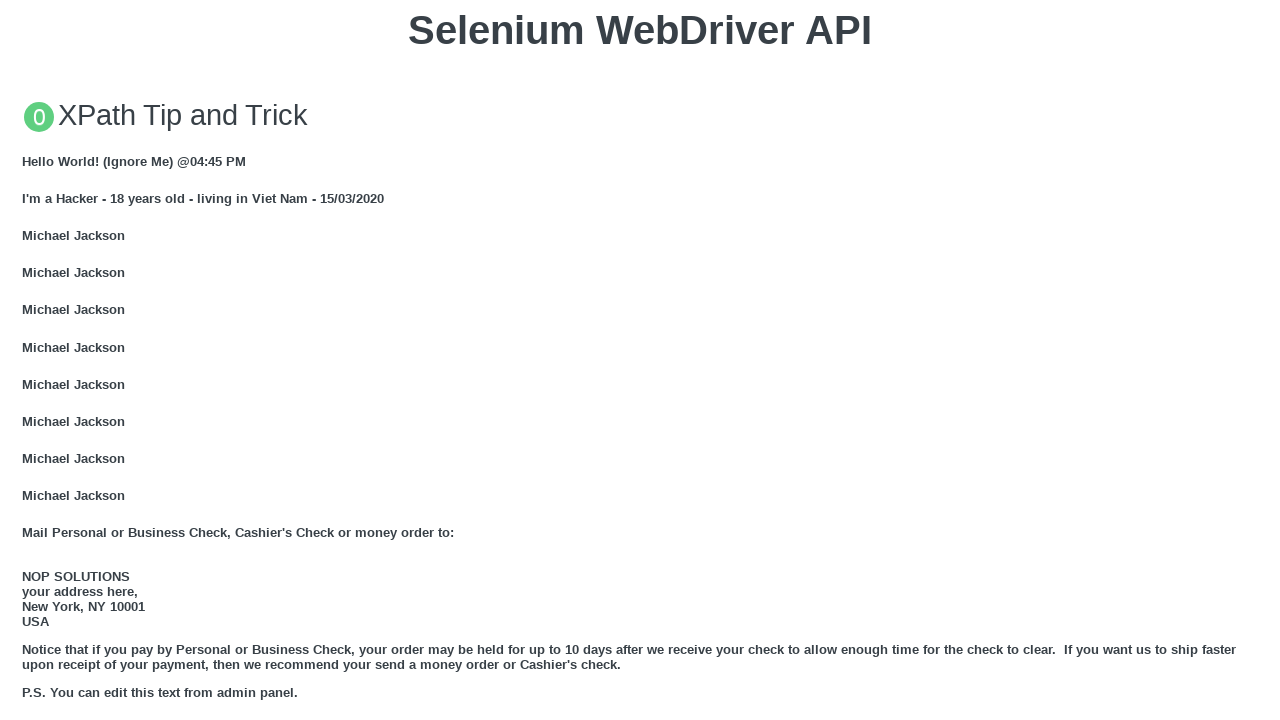

Located double-click button element
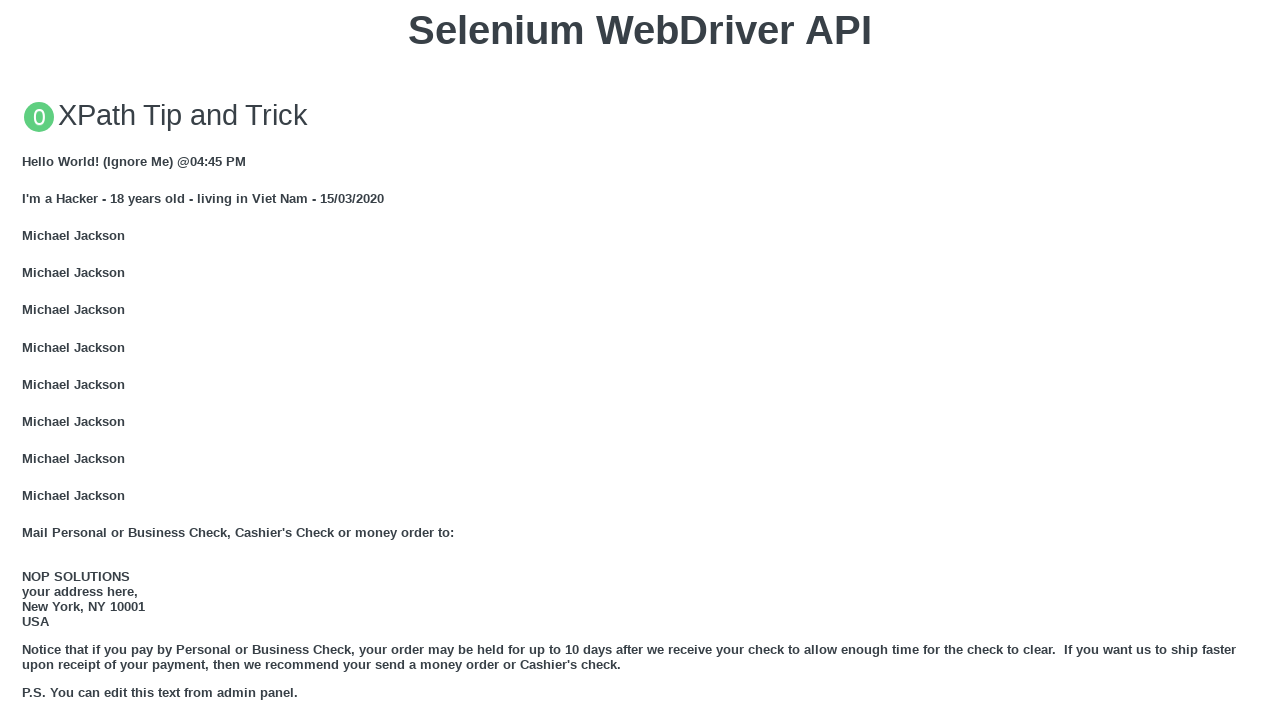

Scrolled to double-click button
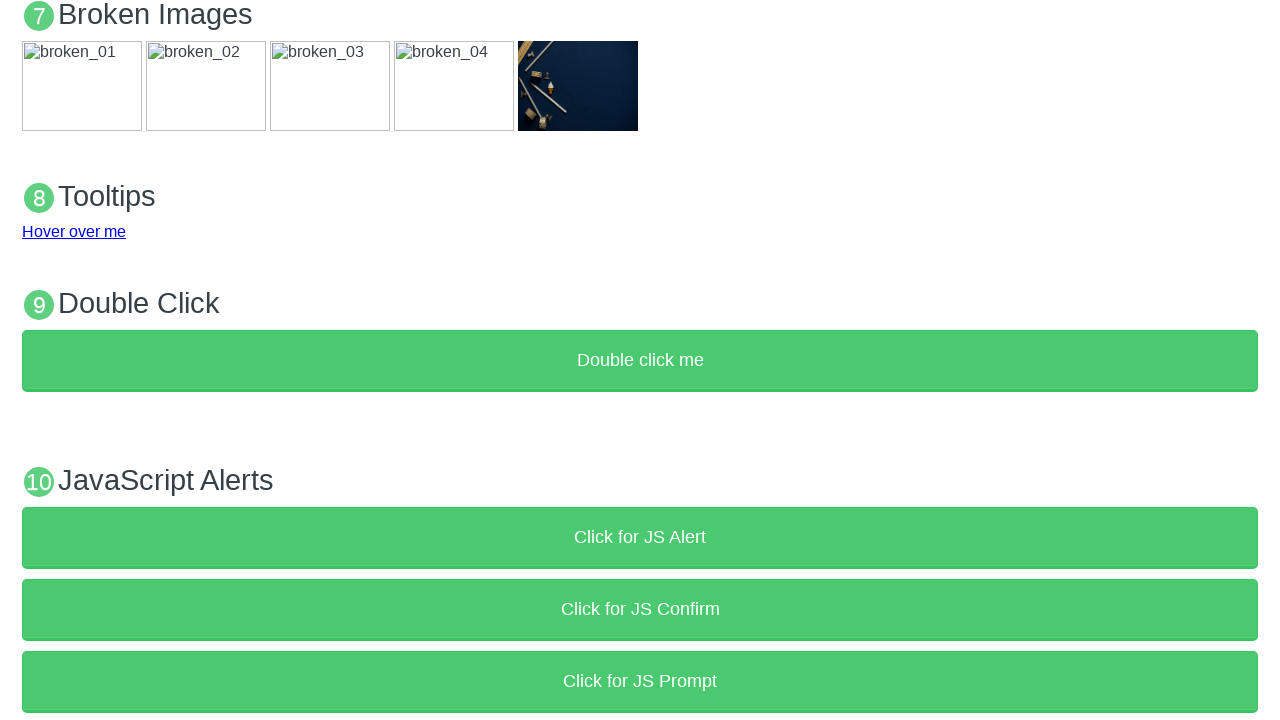

Double-clicked the button at (640, 361) on button:has-text('Double click me')
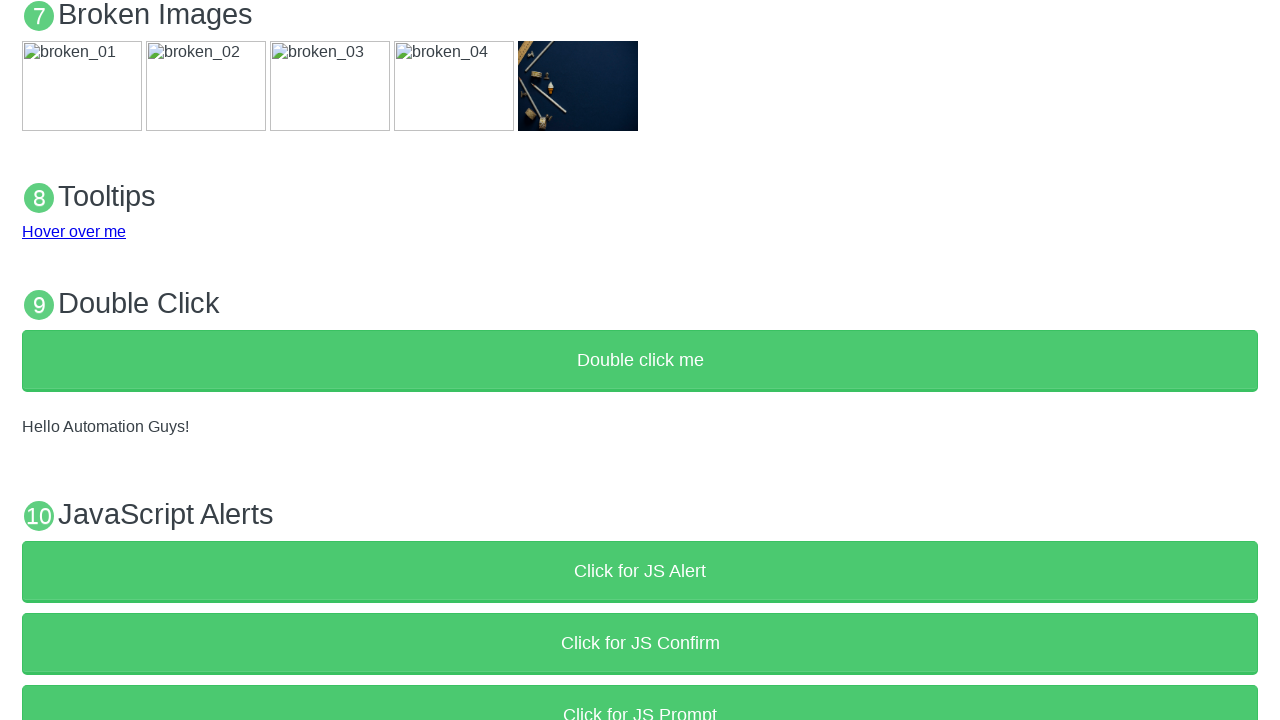

Result message element appeared after double-click
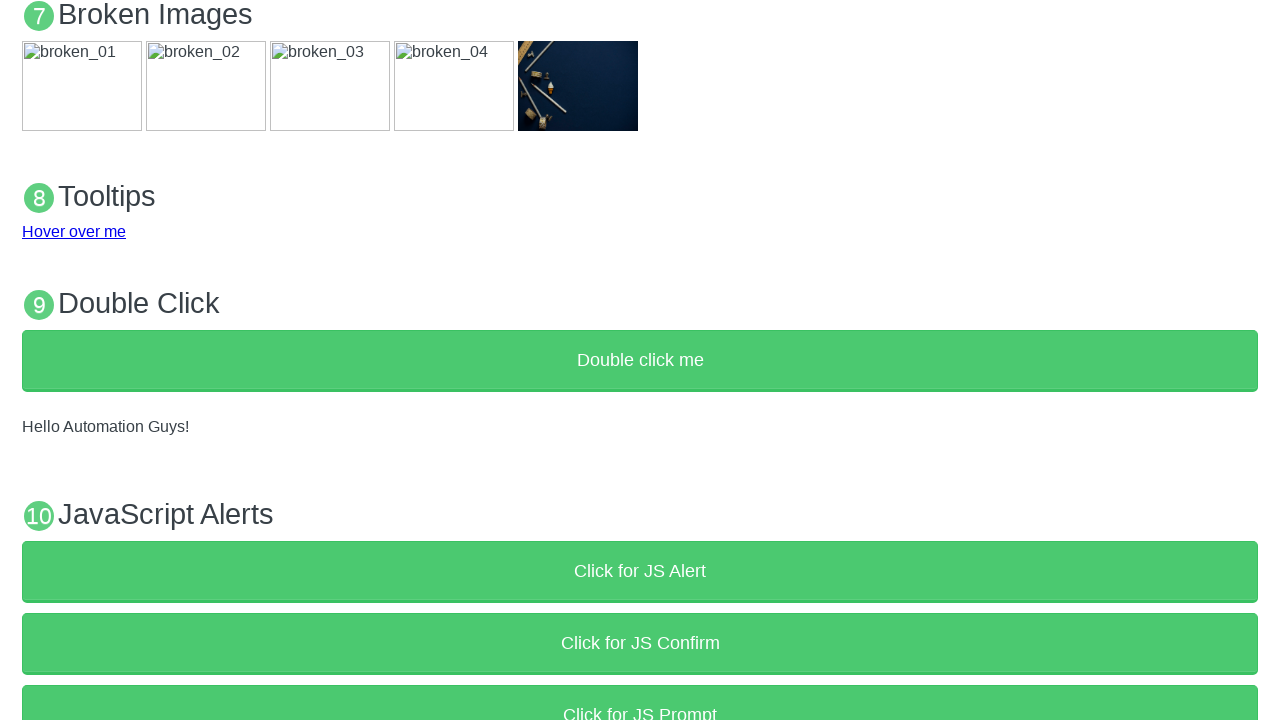

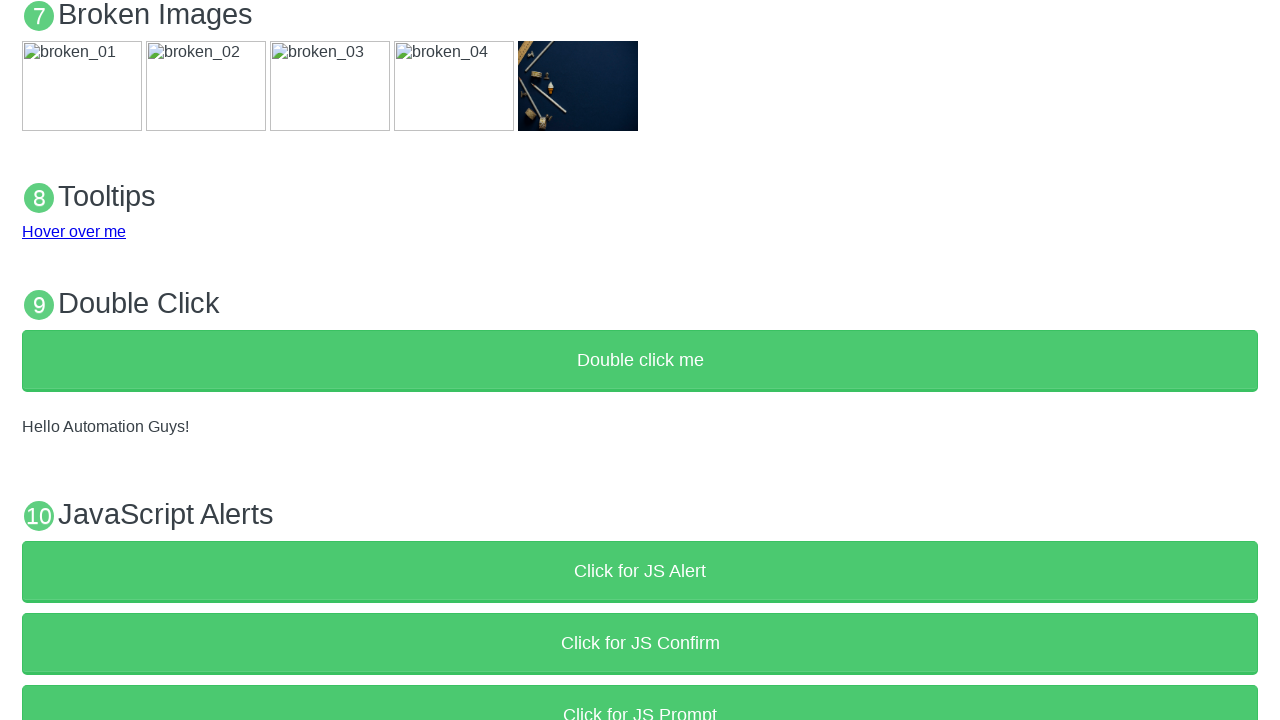